Tests confirm dialog handling by clicking the confirm button, accepting the dialog and verifying the result, then clicking again, dismissing (canceling) the dialog and verifying the cancel result.

Starting URL: https://demoqa.com/alerts

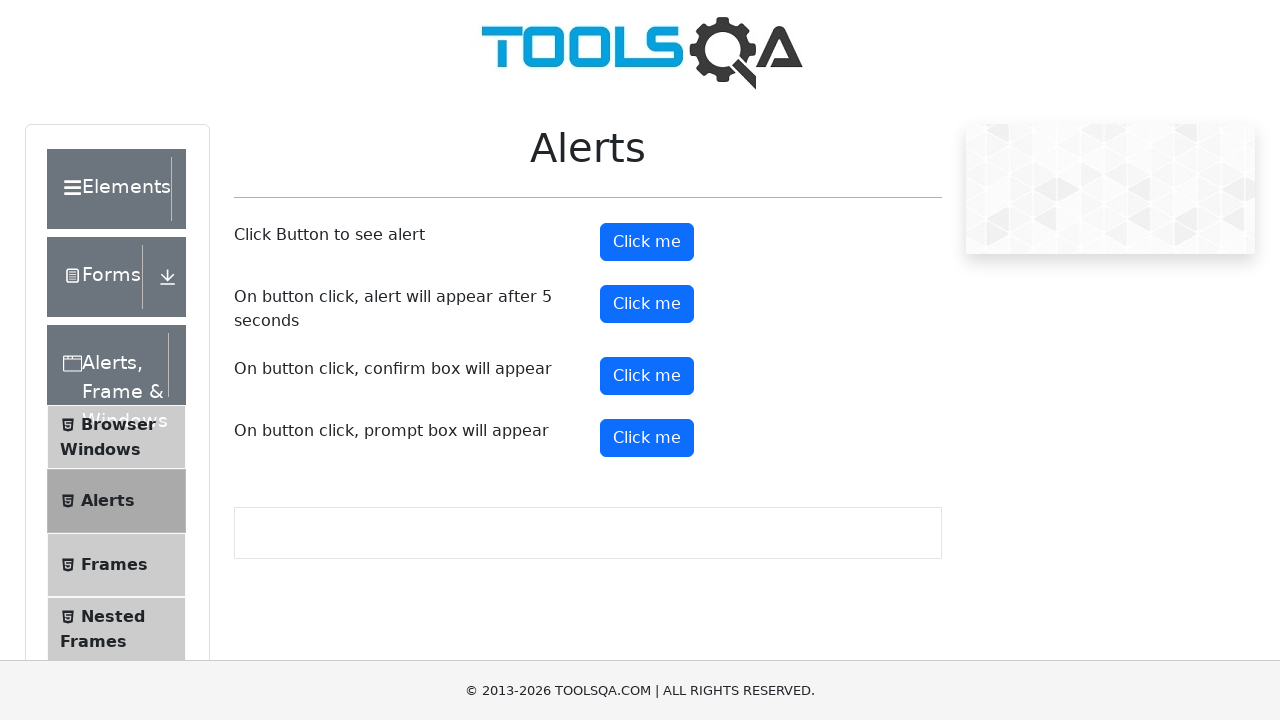

Set up dialog handler to accept confirm dialog
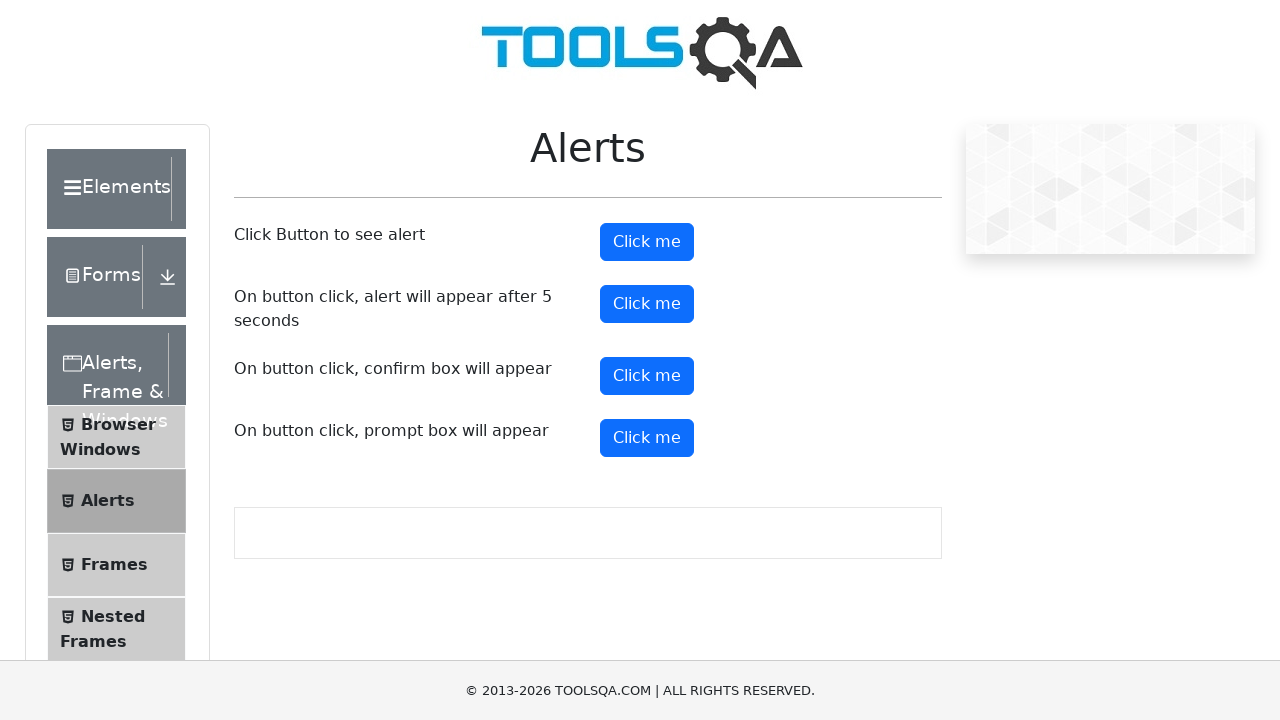

Clicked confirm button to trigger dialog at (647, 376) on xpath=//button[@id='confirmButton']
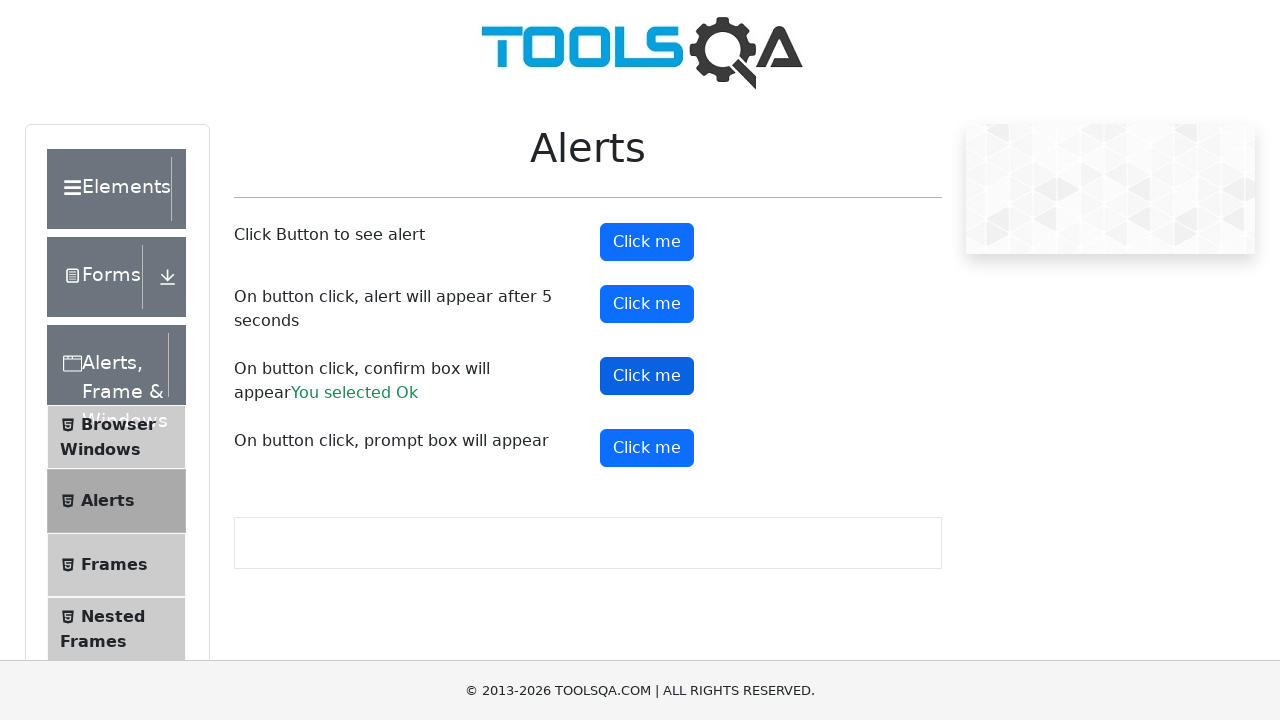

Waited for confirm result element to appear
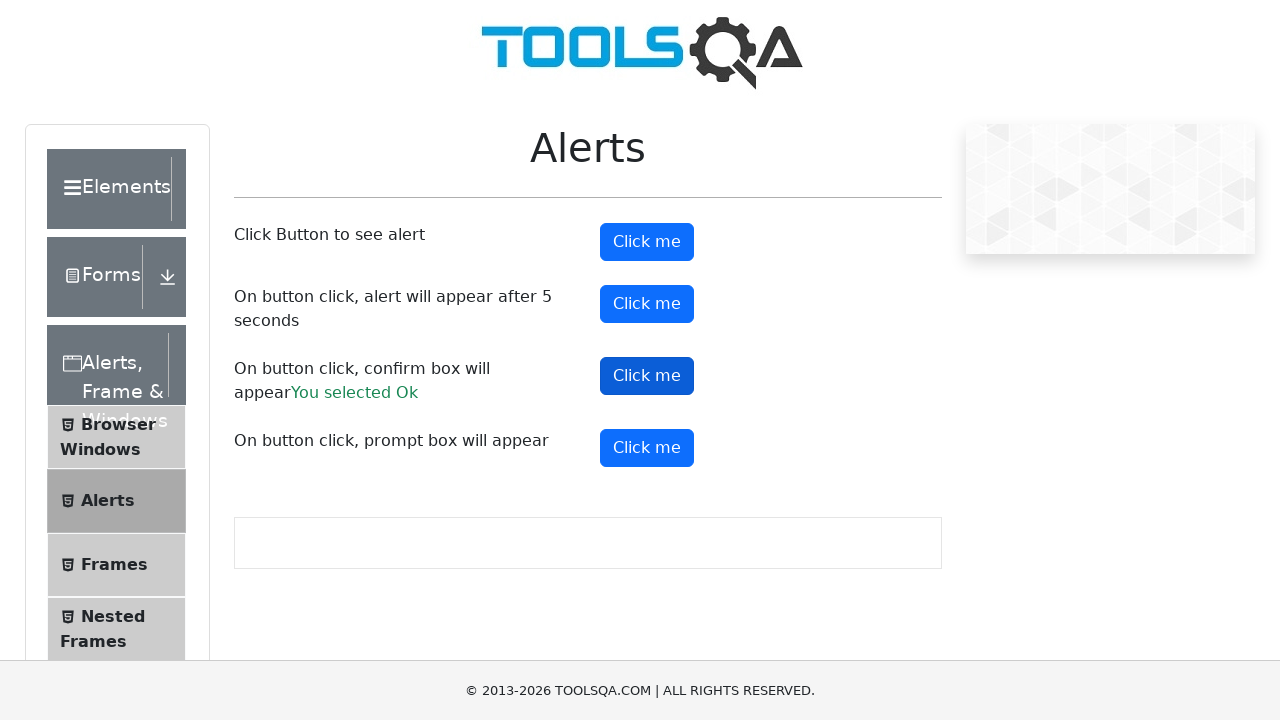

Retrieved result text: 'You selected Ok'
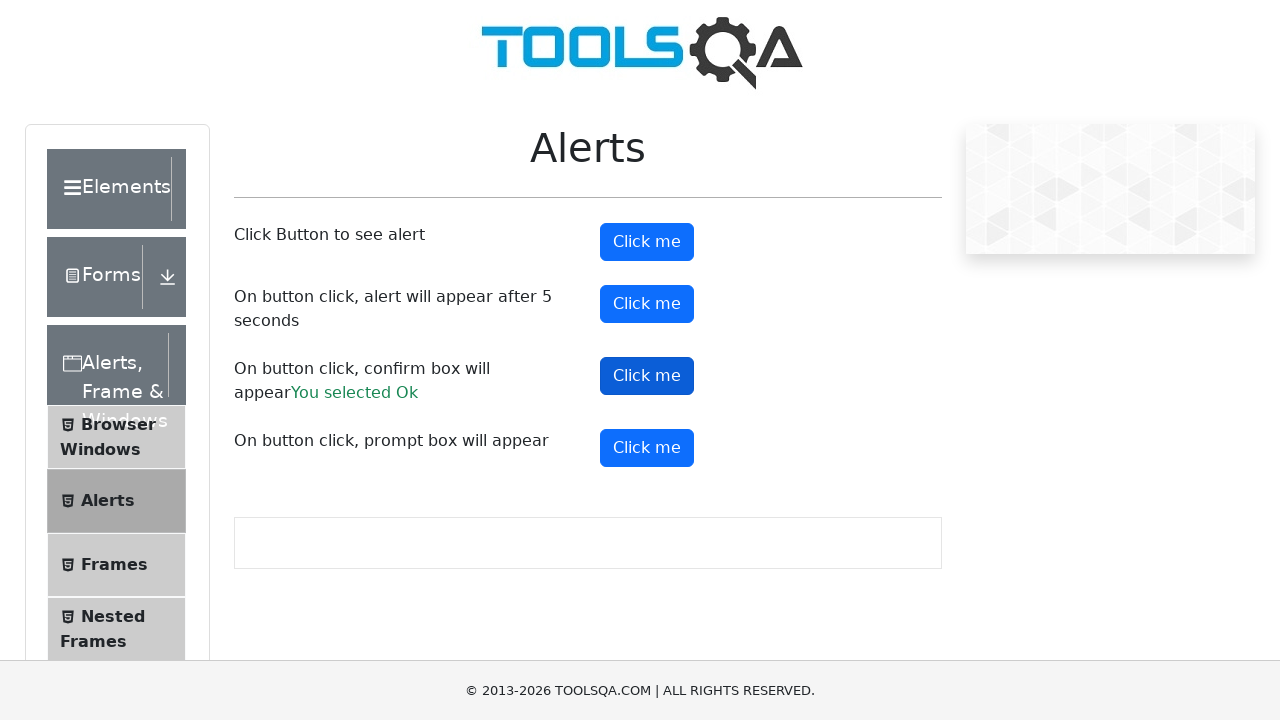

Verified that 'You selected Ok' message is displayed
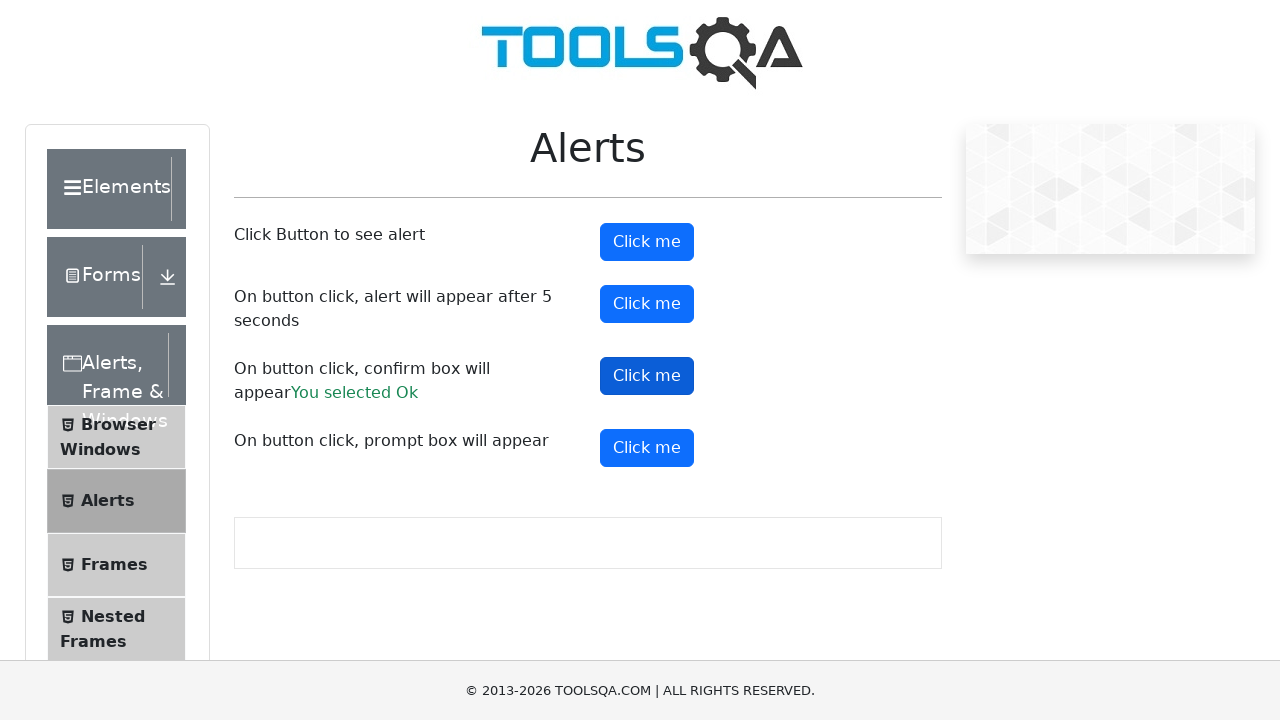

Set up dialog handler to dismiss confirm dialog
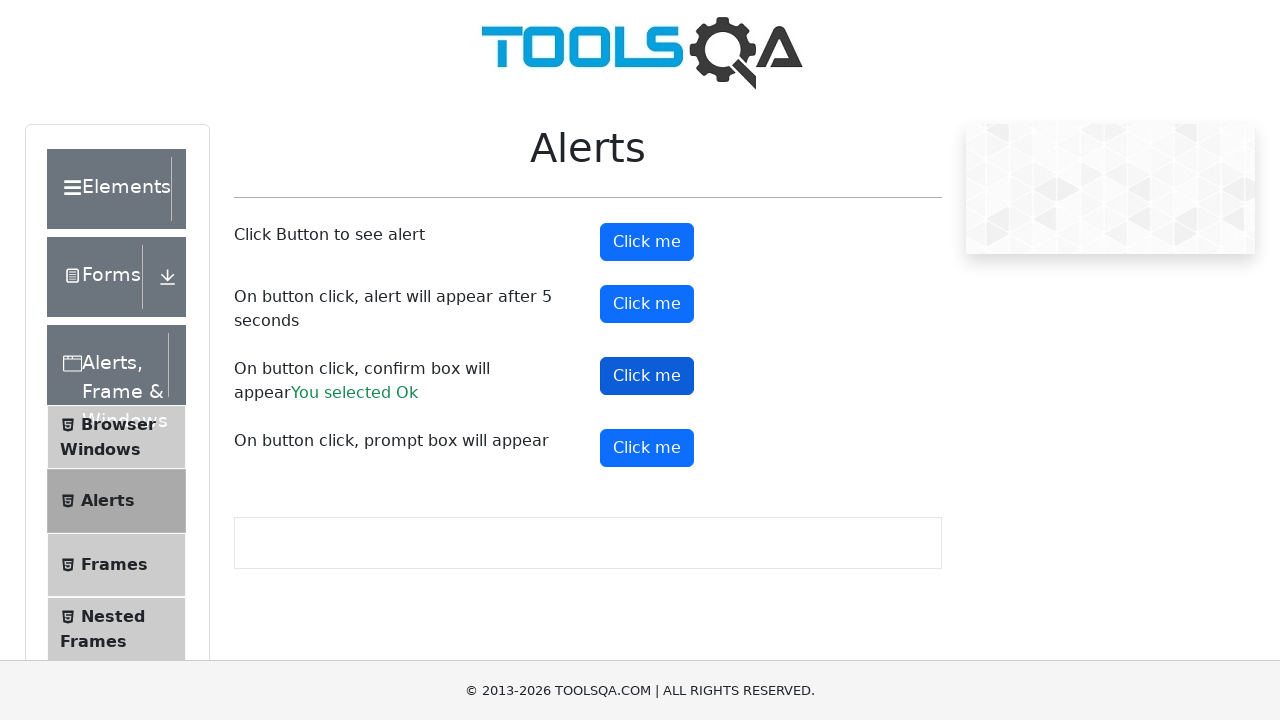

Clicked confirm button again to trigger dialog at (647, 376) on xpath=//button[@id='confirmButton']
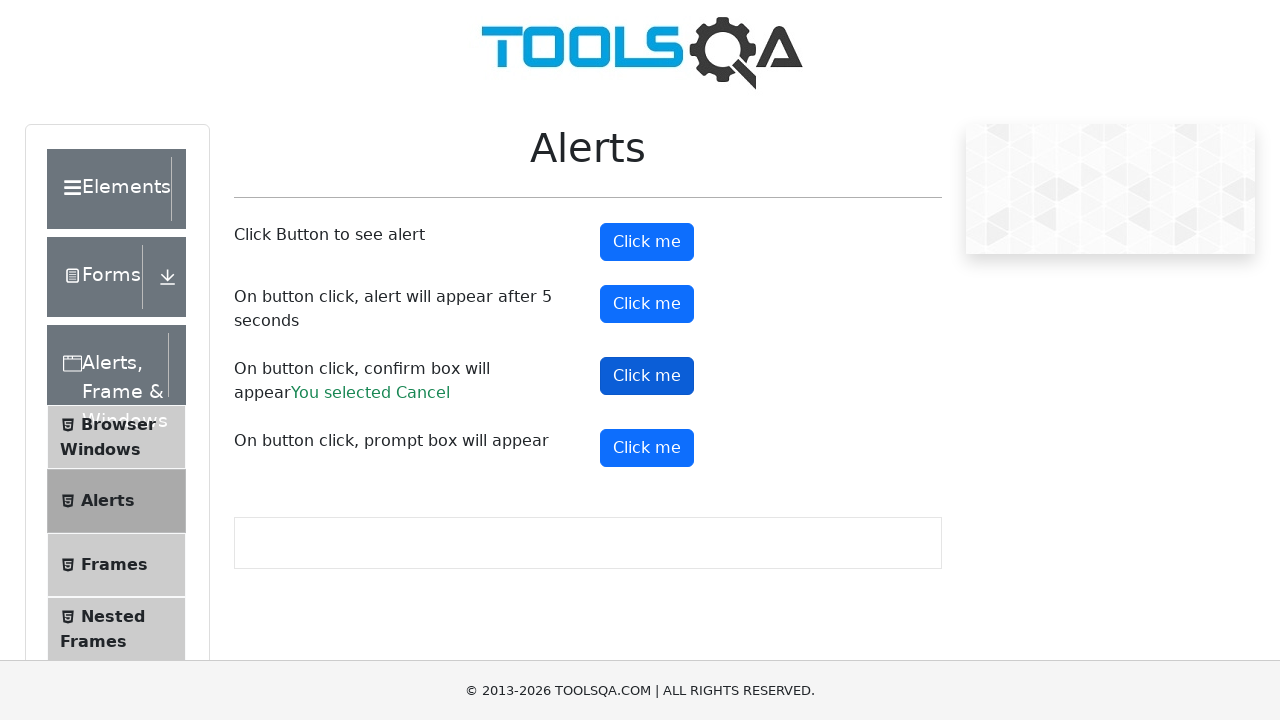

Waited 500ms for dialog dismissal to complete
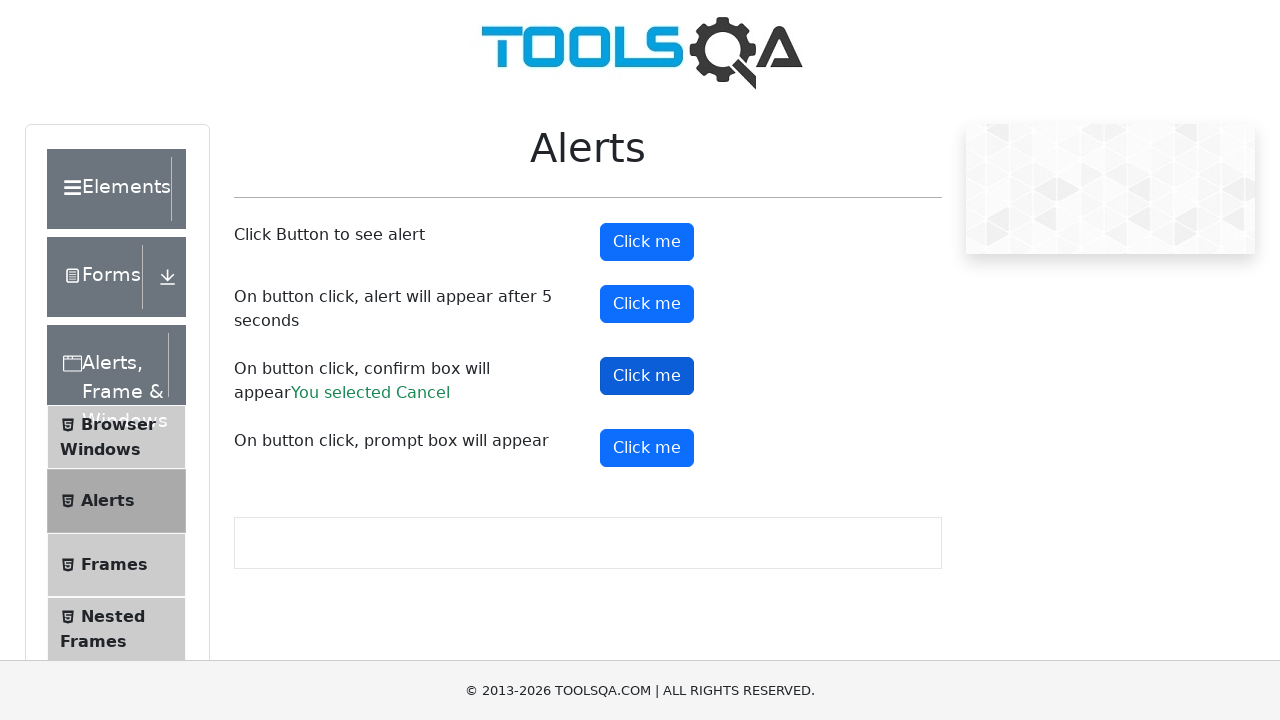

Retrieved result text after cancel: 'You selected Cancel'
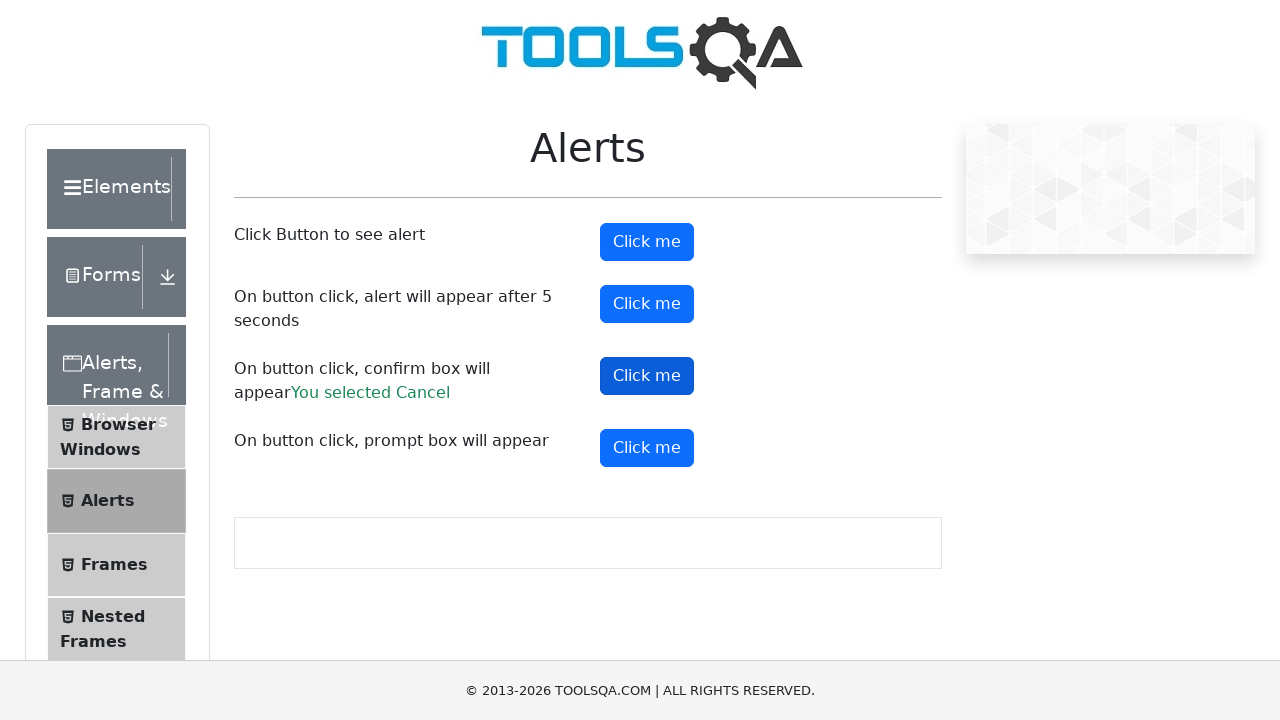

Verified that 'You selected Cancel' message is displayed
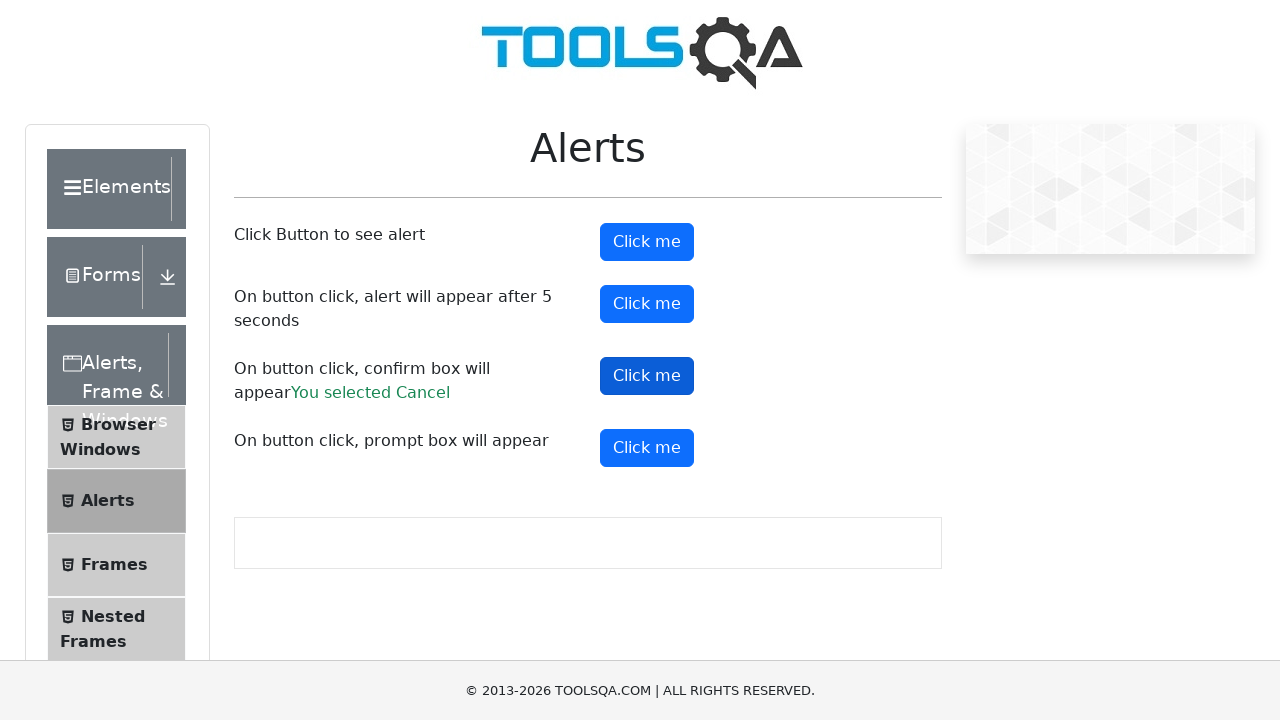

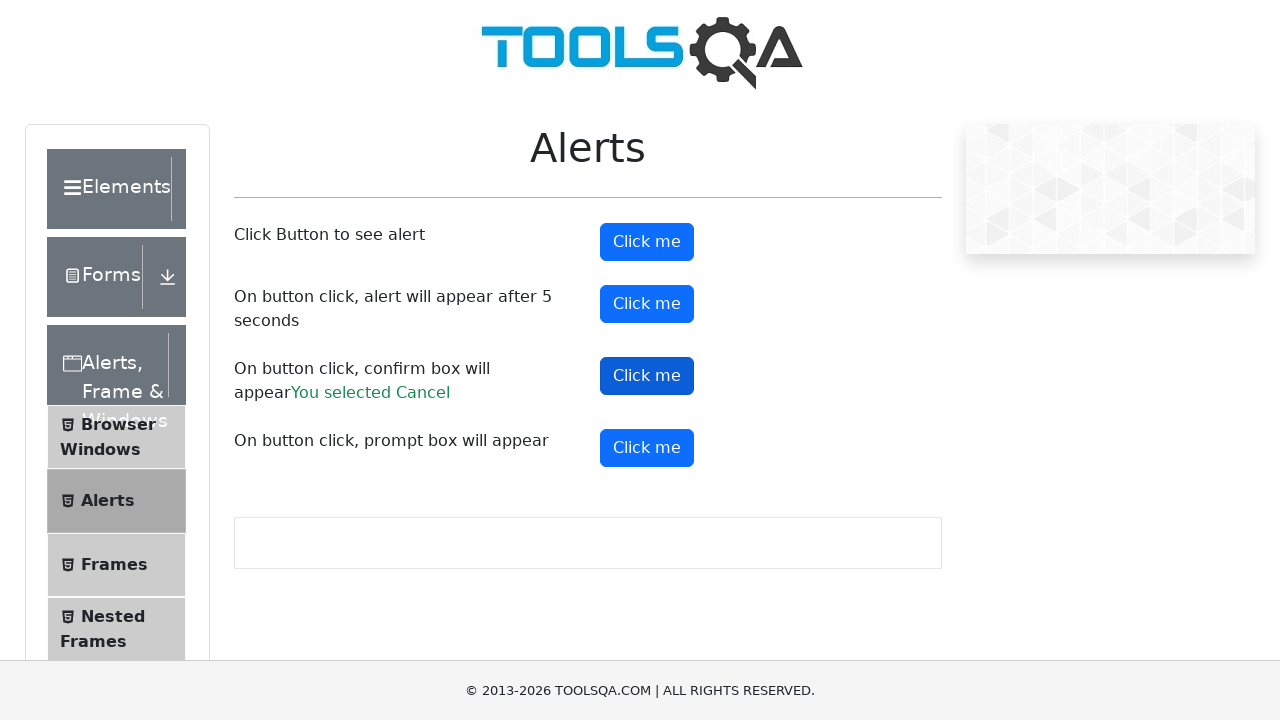